Tests jQuery UI custom dropdown functionality by clicking to open the speed dropdown, waiting for options to load, and selecting the "Fast" option from the list.

Starting URL: https://jqueryui.com/resources/demos/selectmenu/default.html

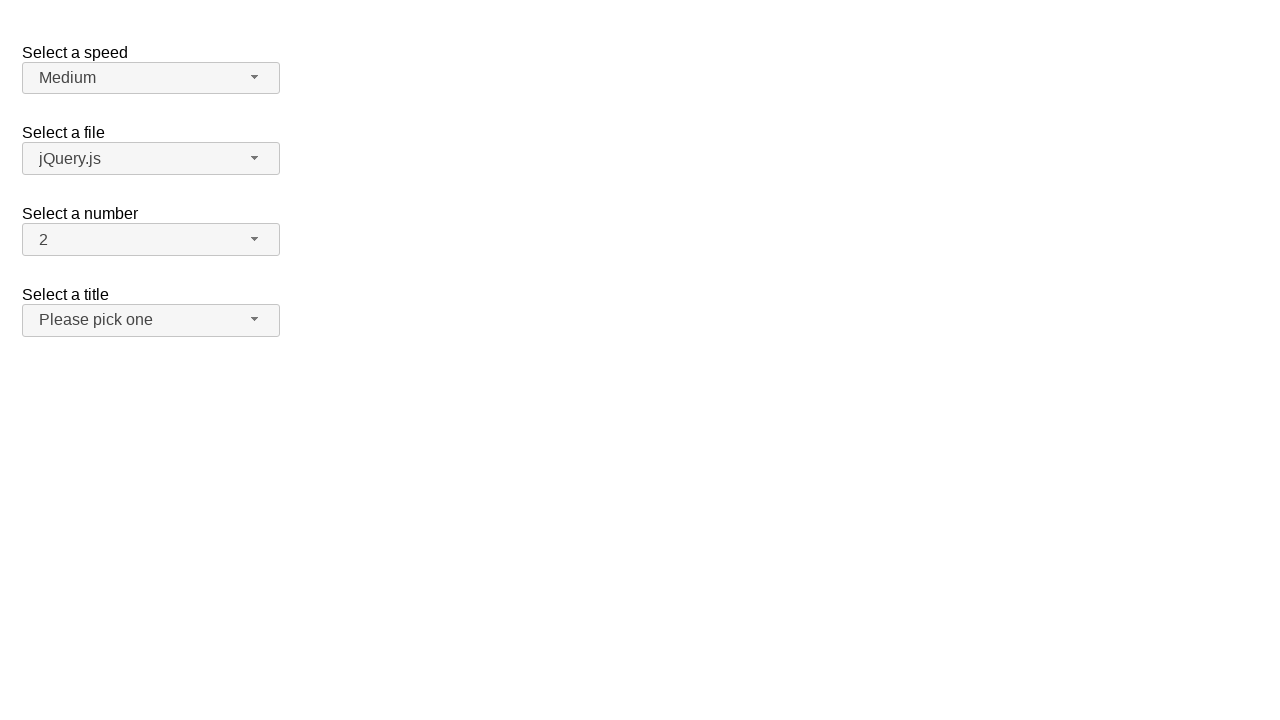

Clicked speed dropdown button to expand it at (151, 78) on span#speed-button
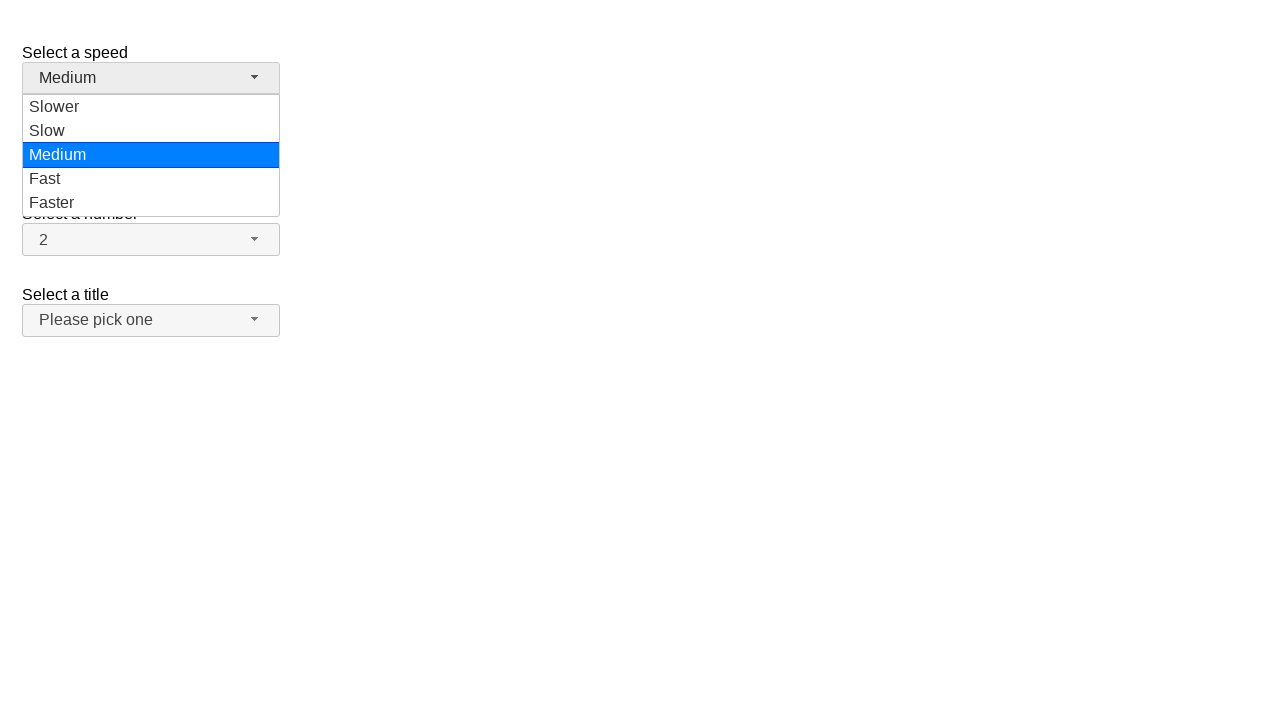

Waited for dropdown options to become visible
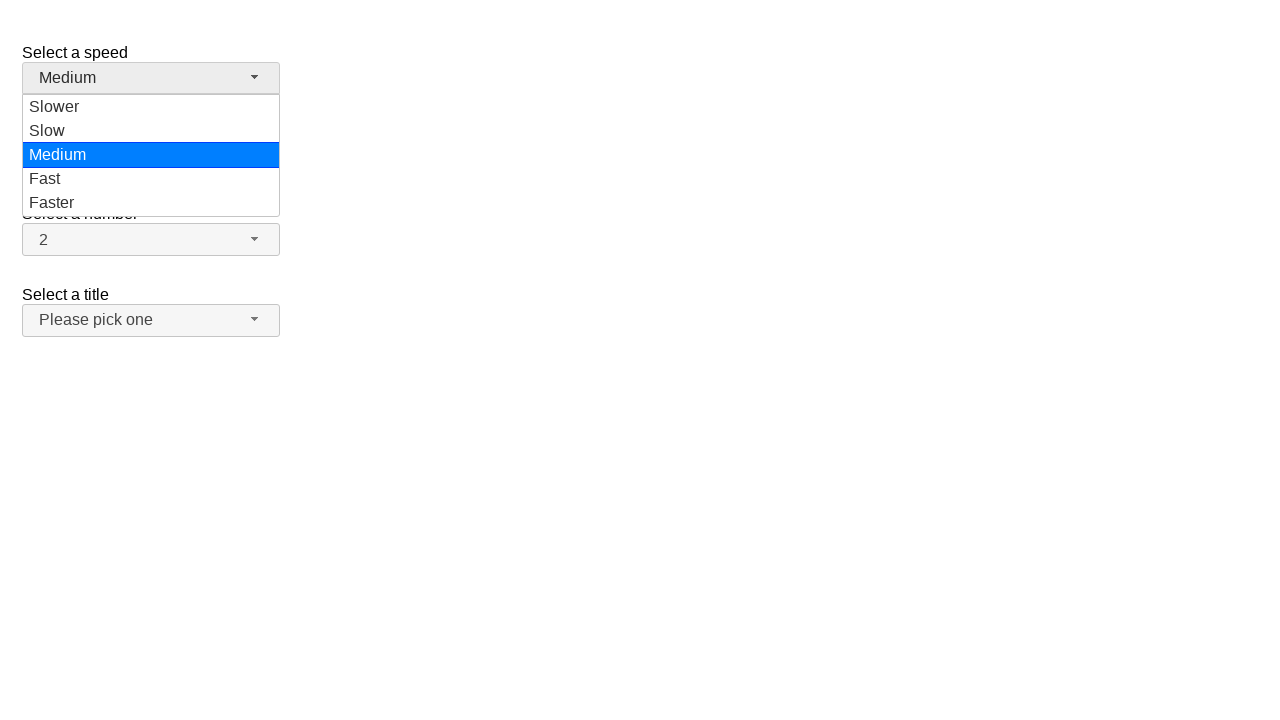

Selected 'Fast' option from the dropdown at (151, 179) on xpath=//div[@role='option' and text()='Fast']
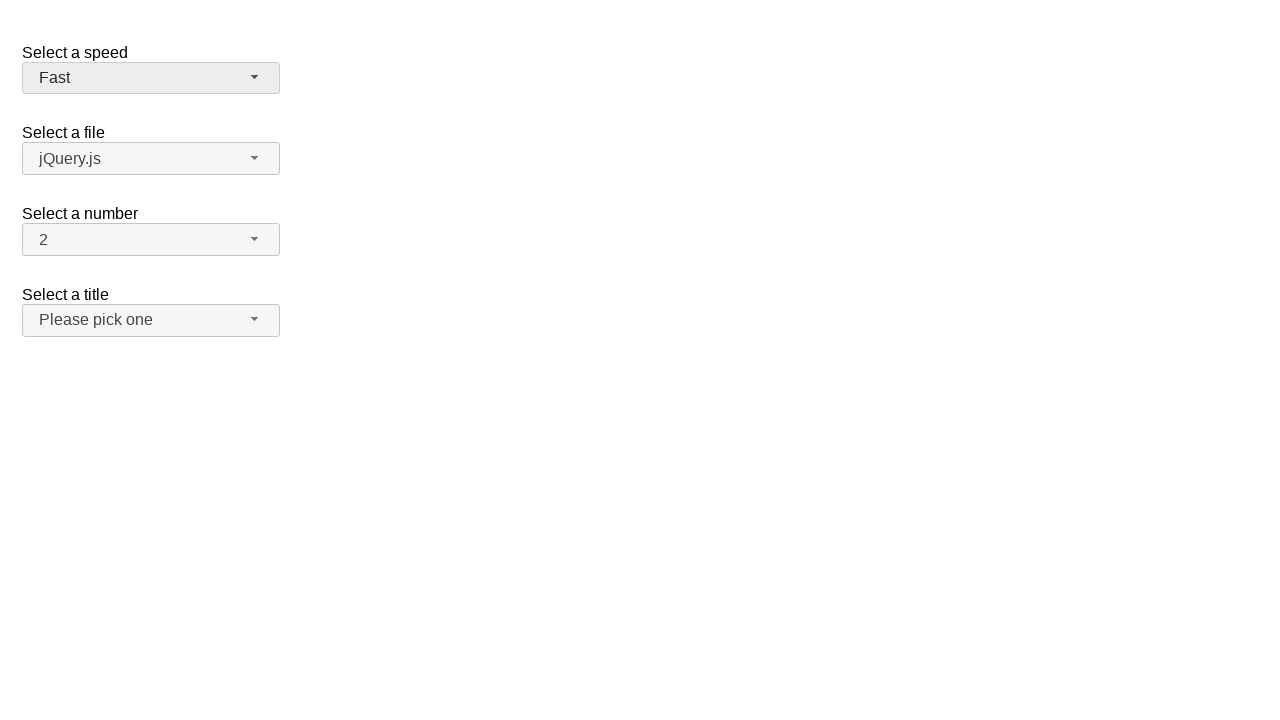

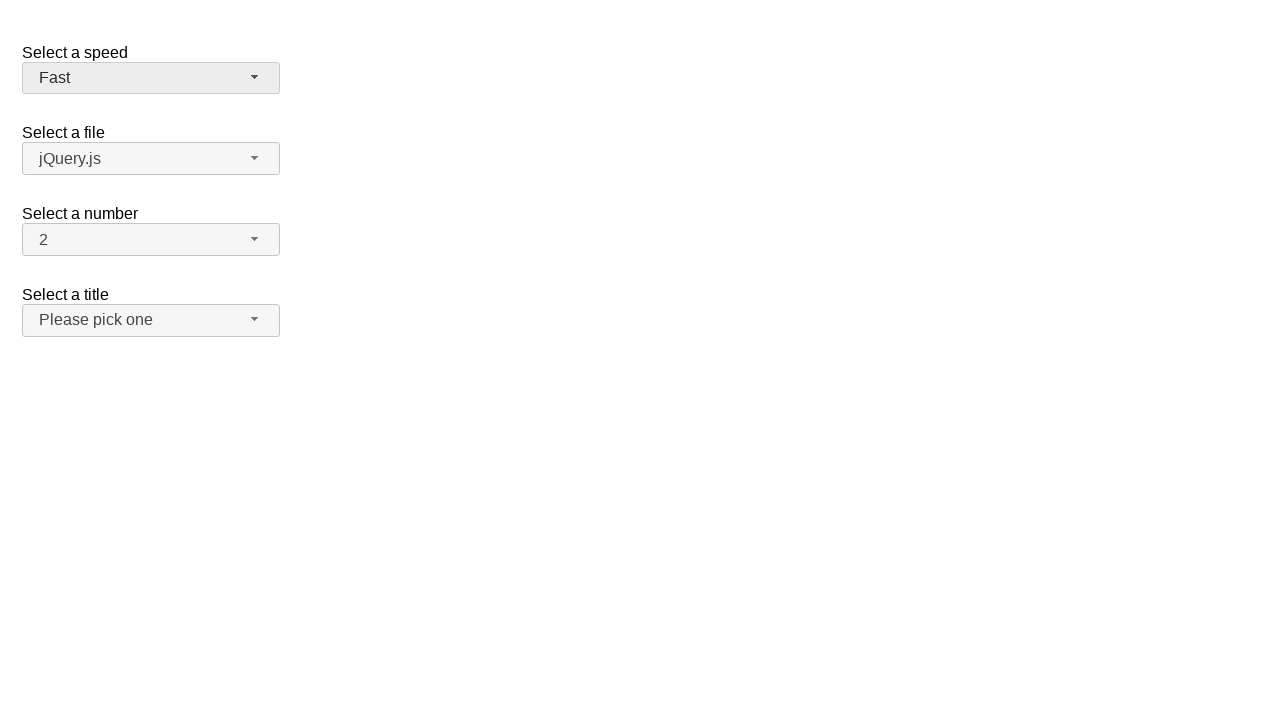